Tests input field functionality by entering text into the fullName field and verifying the value is set correctly

Starting URL: https://letcode.in/edit

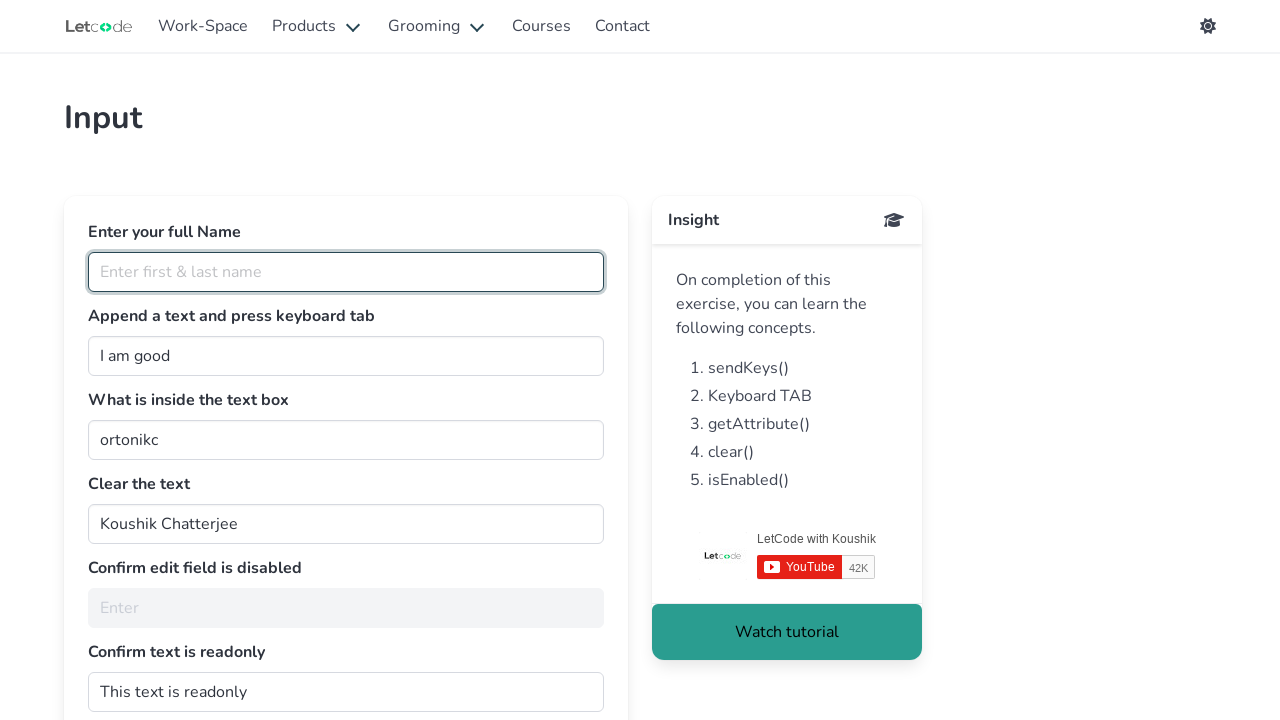

Filled fullName input field with 'Ira' on #fullName
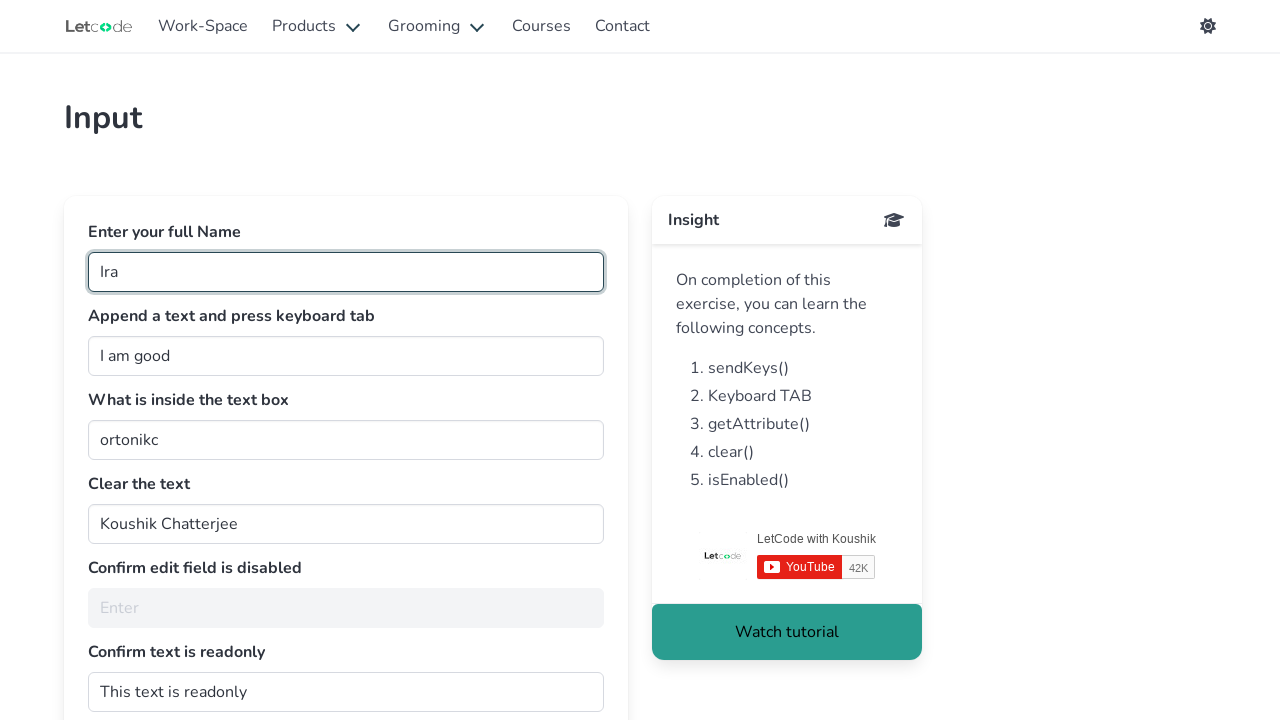

Verified fullName field contains 'Ira'
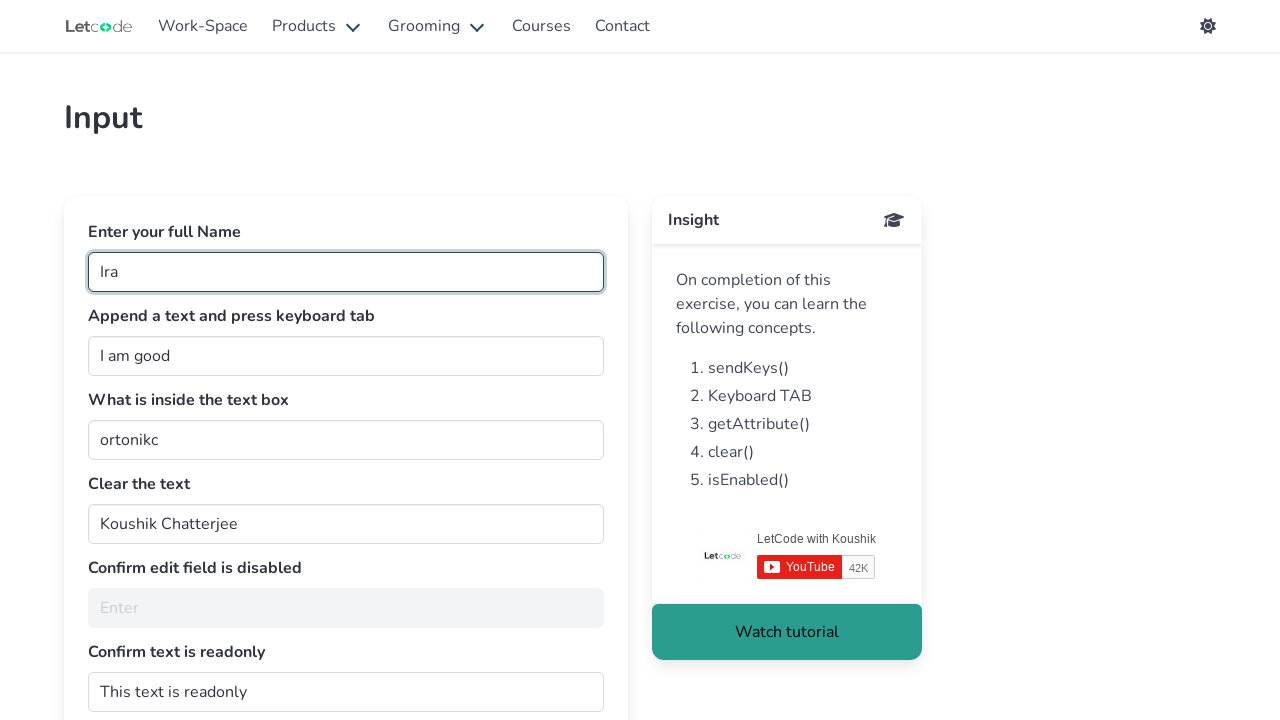

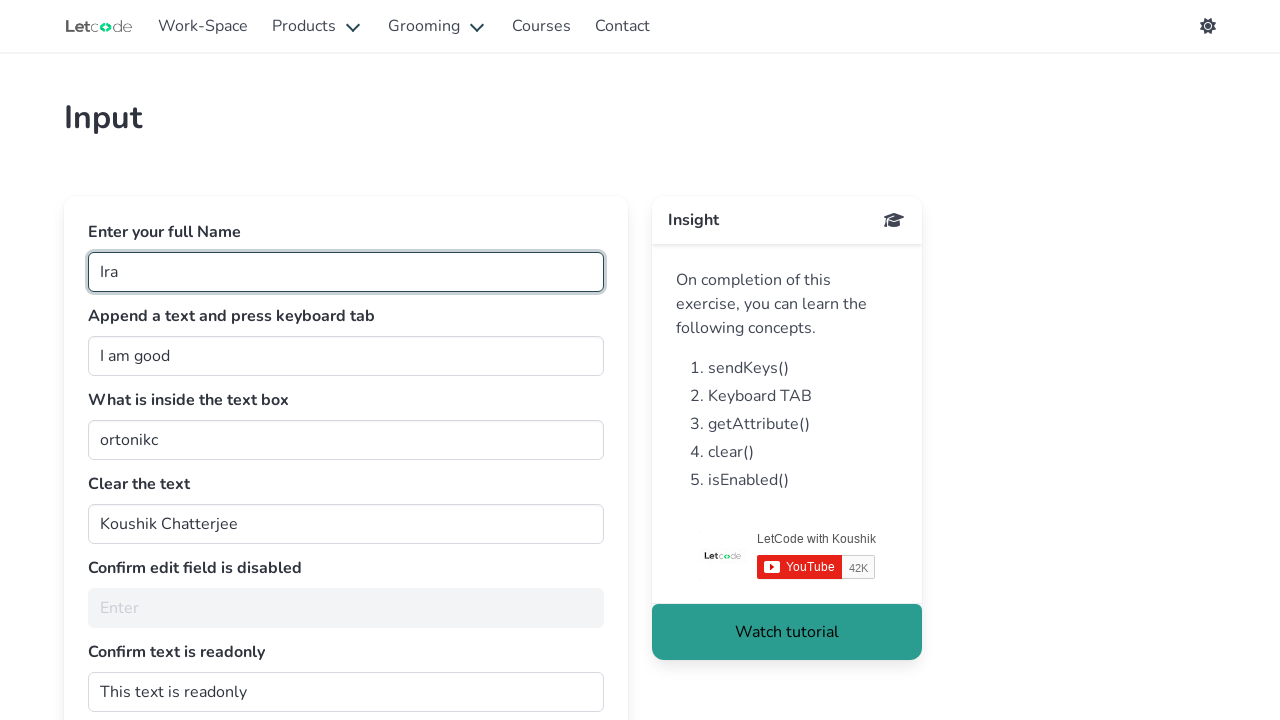